Tests dynamic content loading by clicking a start button and waiting for the hidden element to become visible, then verifying the loaded text

Starting URL: https://the-internet.herokuapp.com/dynamic_loading/1

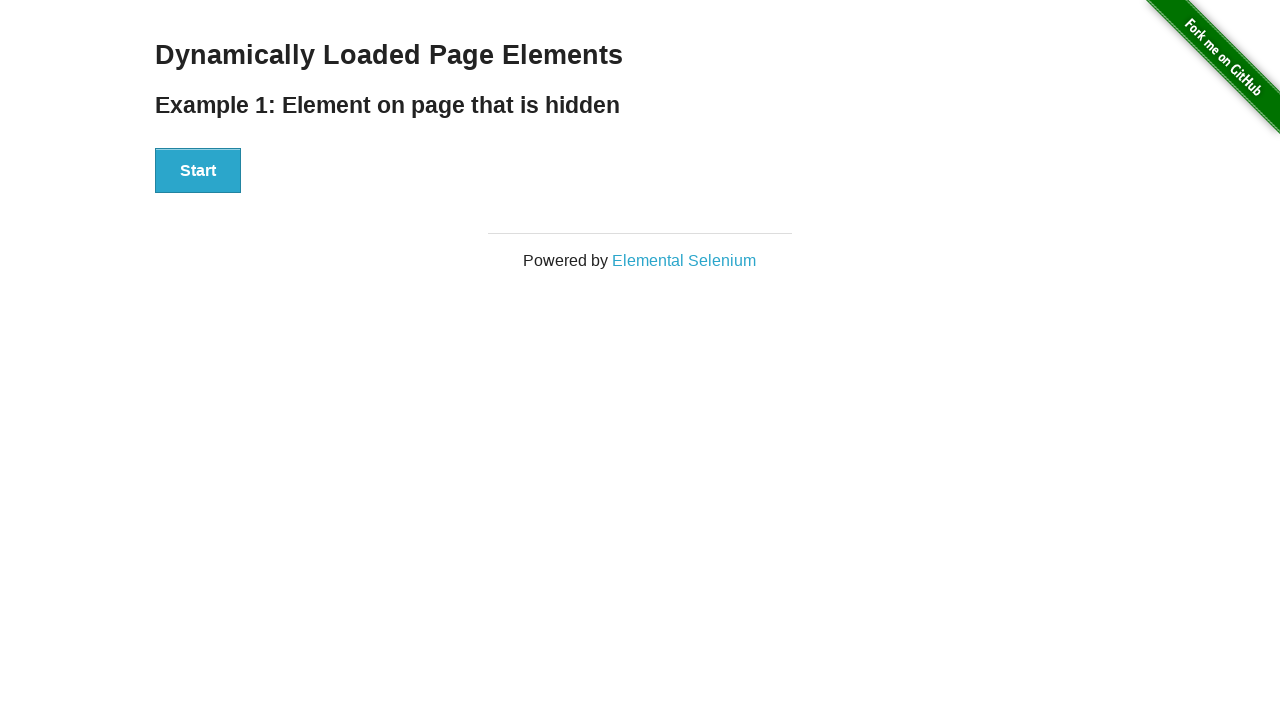

Navigated to dynamic loading page
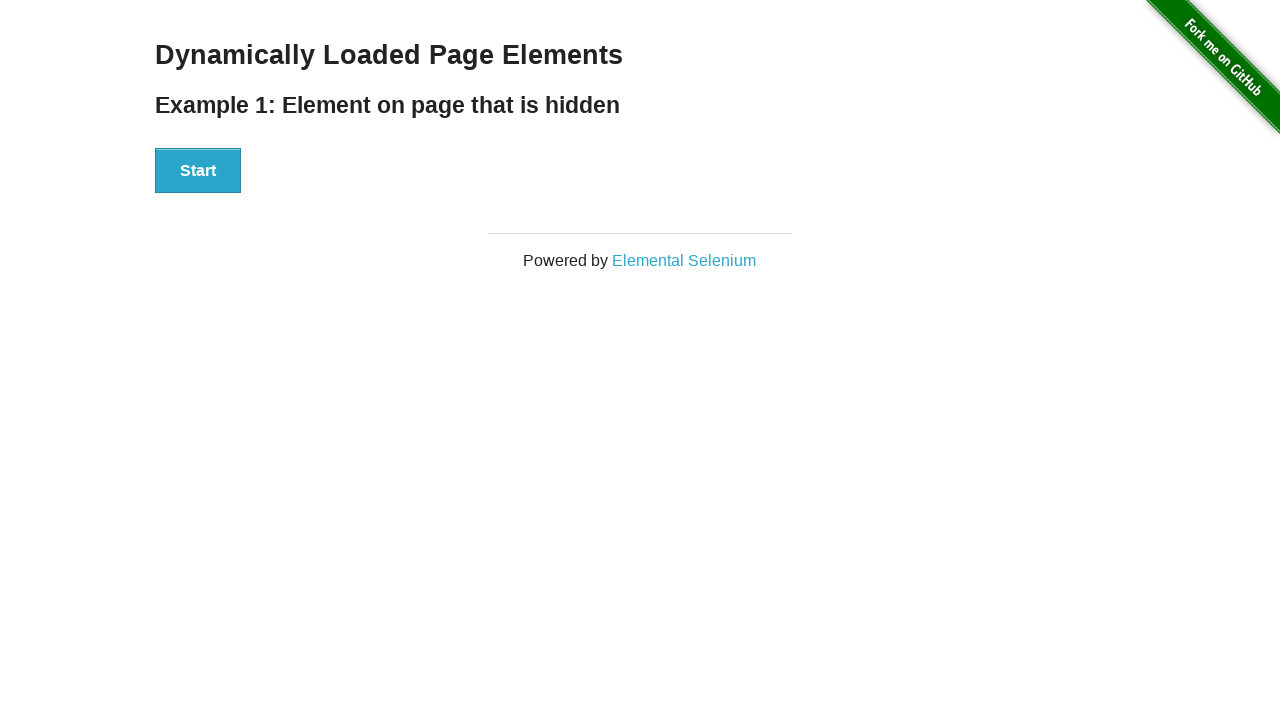

Clicked start button to trigger dynamic content loading at (198, 171) on div#start button
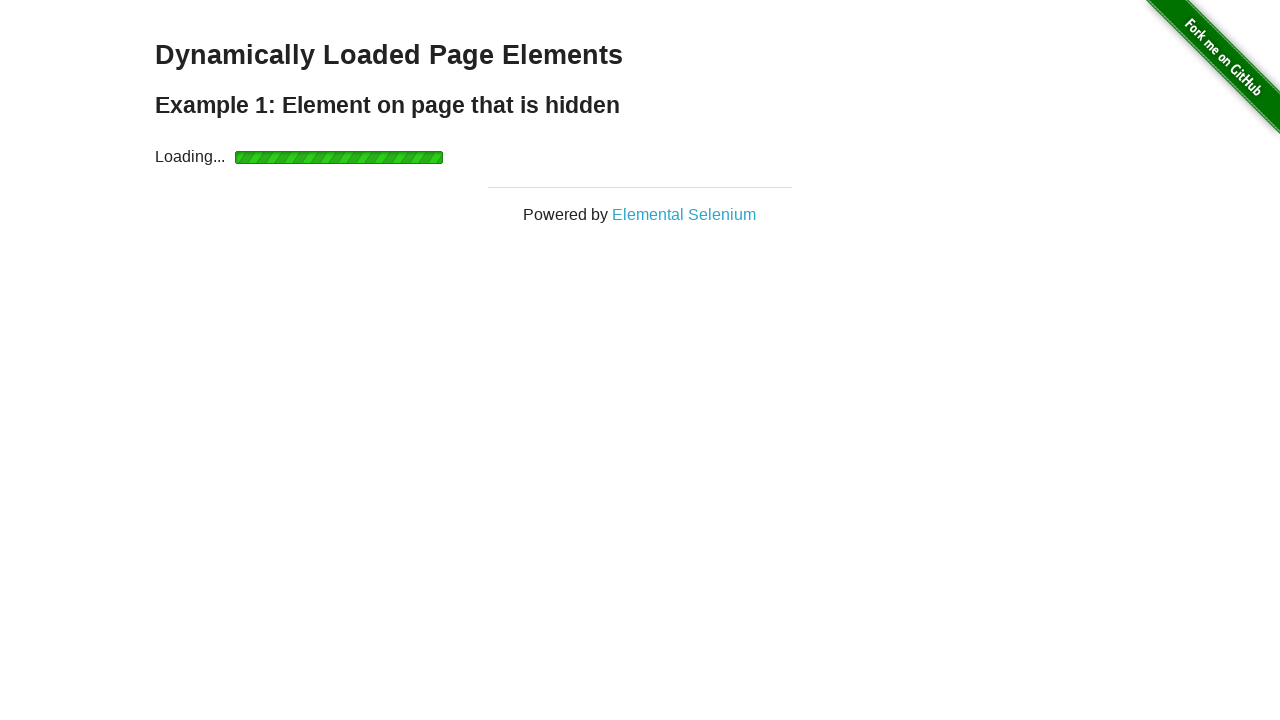

Waited for finish element to become visible
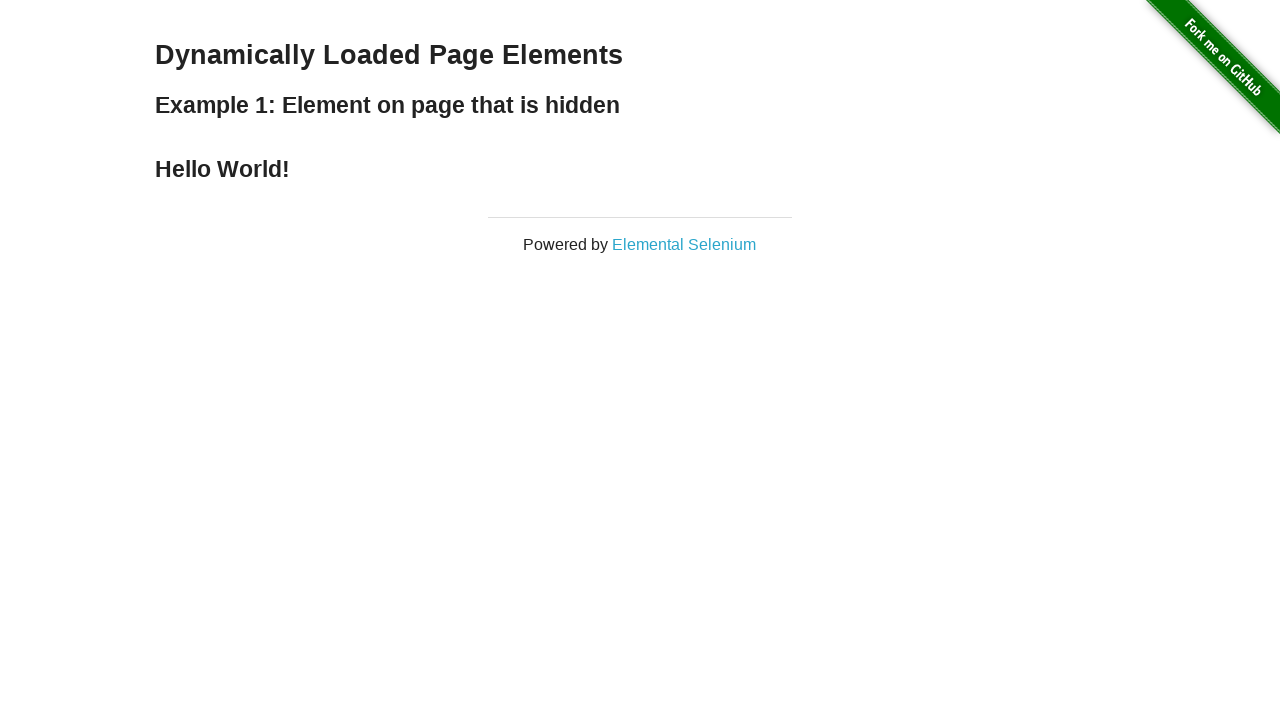

Verified finish element is visible and loaded with text
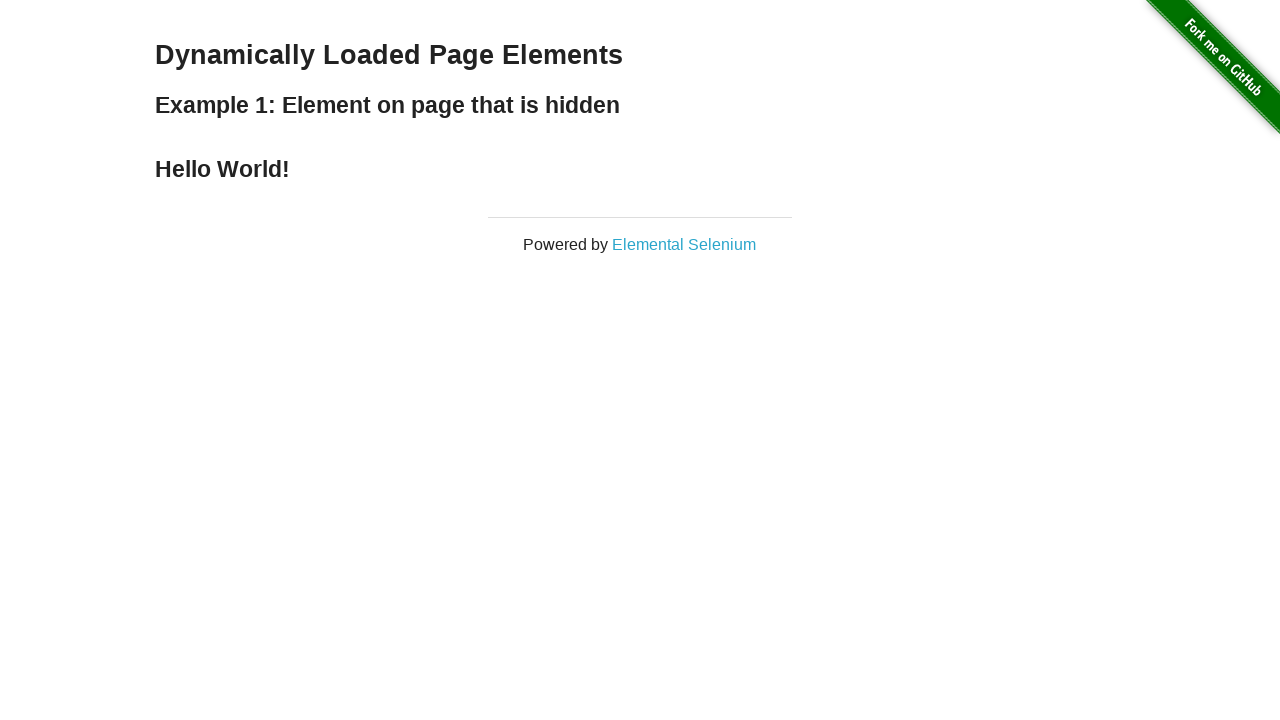

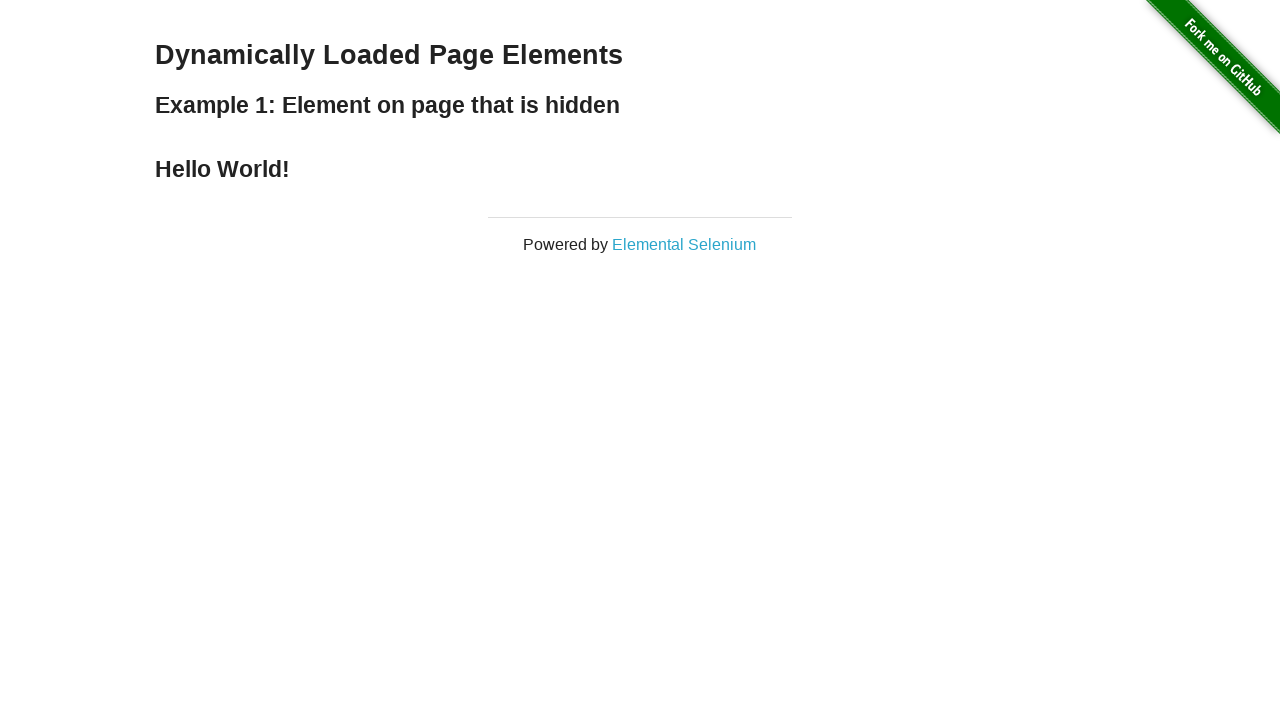